Launches the Purplle e-commerce website and verifies the page loads successfully by waiting for the main content to appear.

Starting URL: https://www.purplle.com/

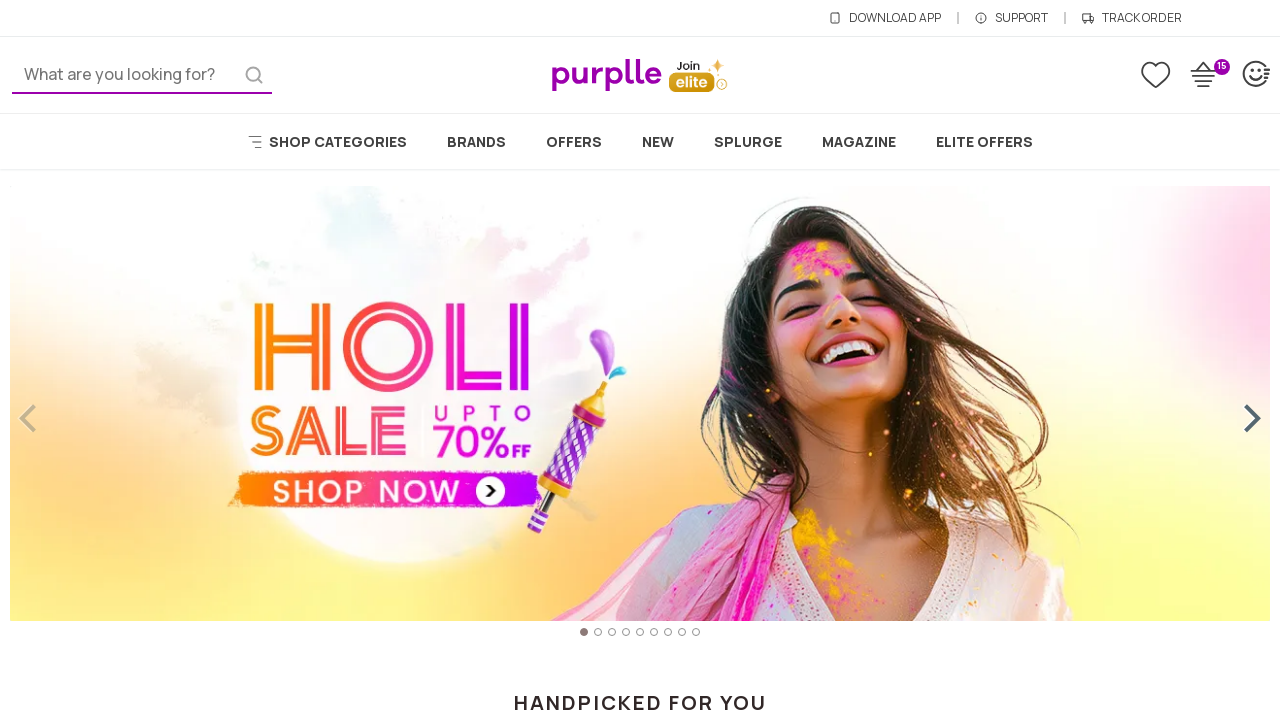

Set viewport size to 1920x1080
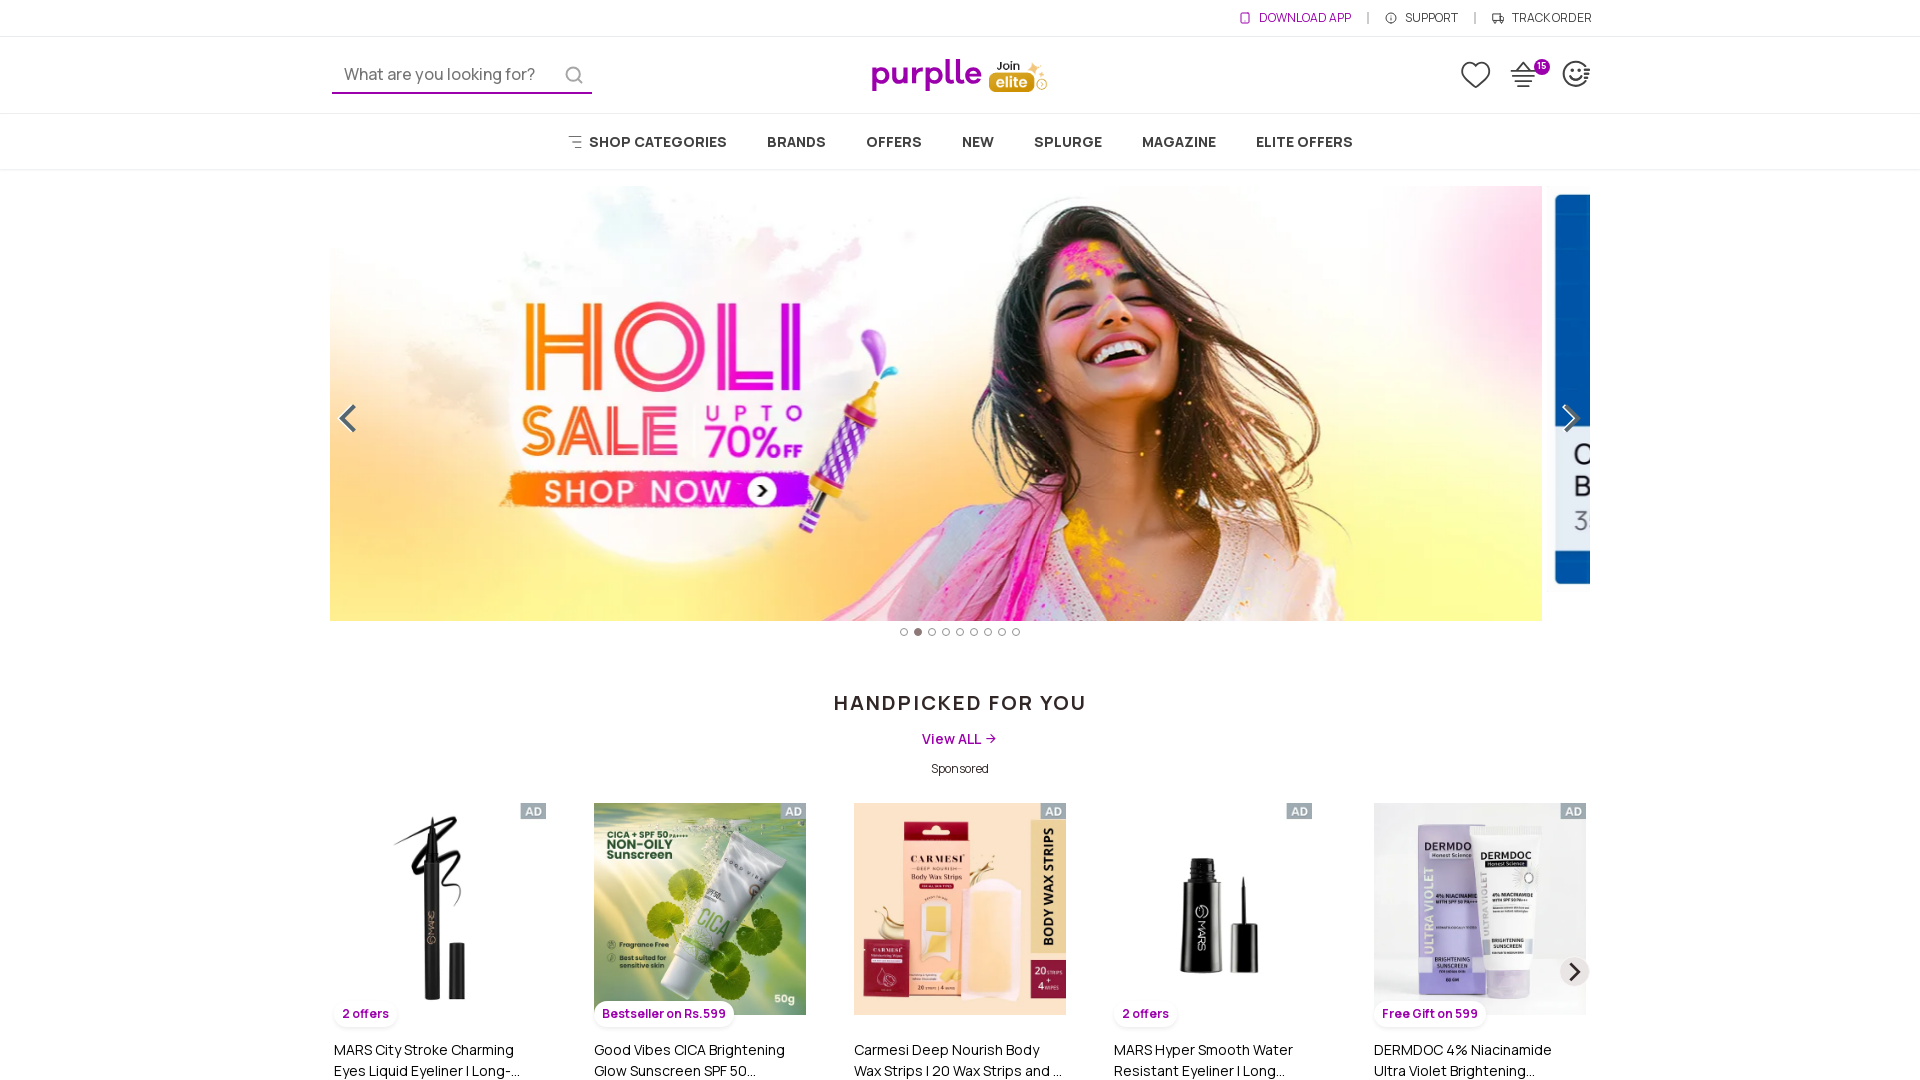

Purplle website loaded successfully with DOM content ready
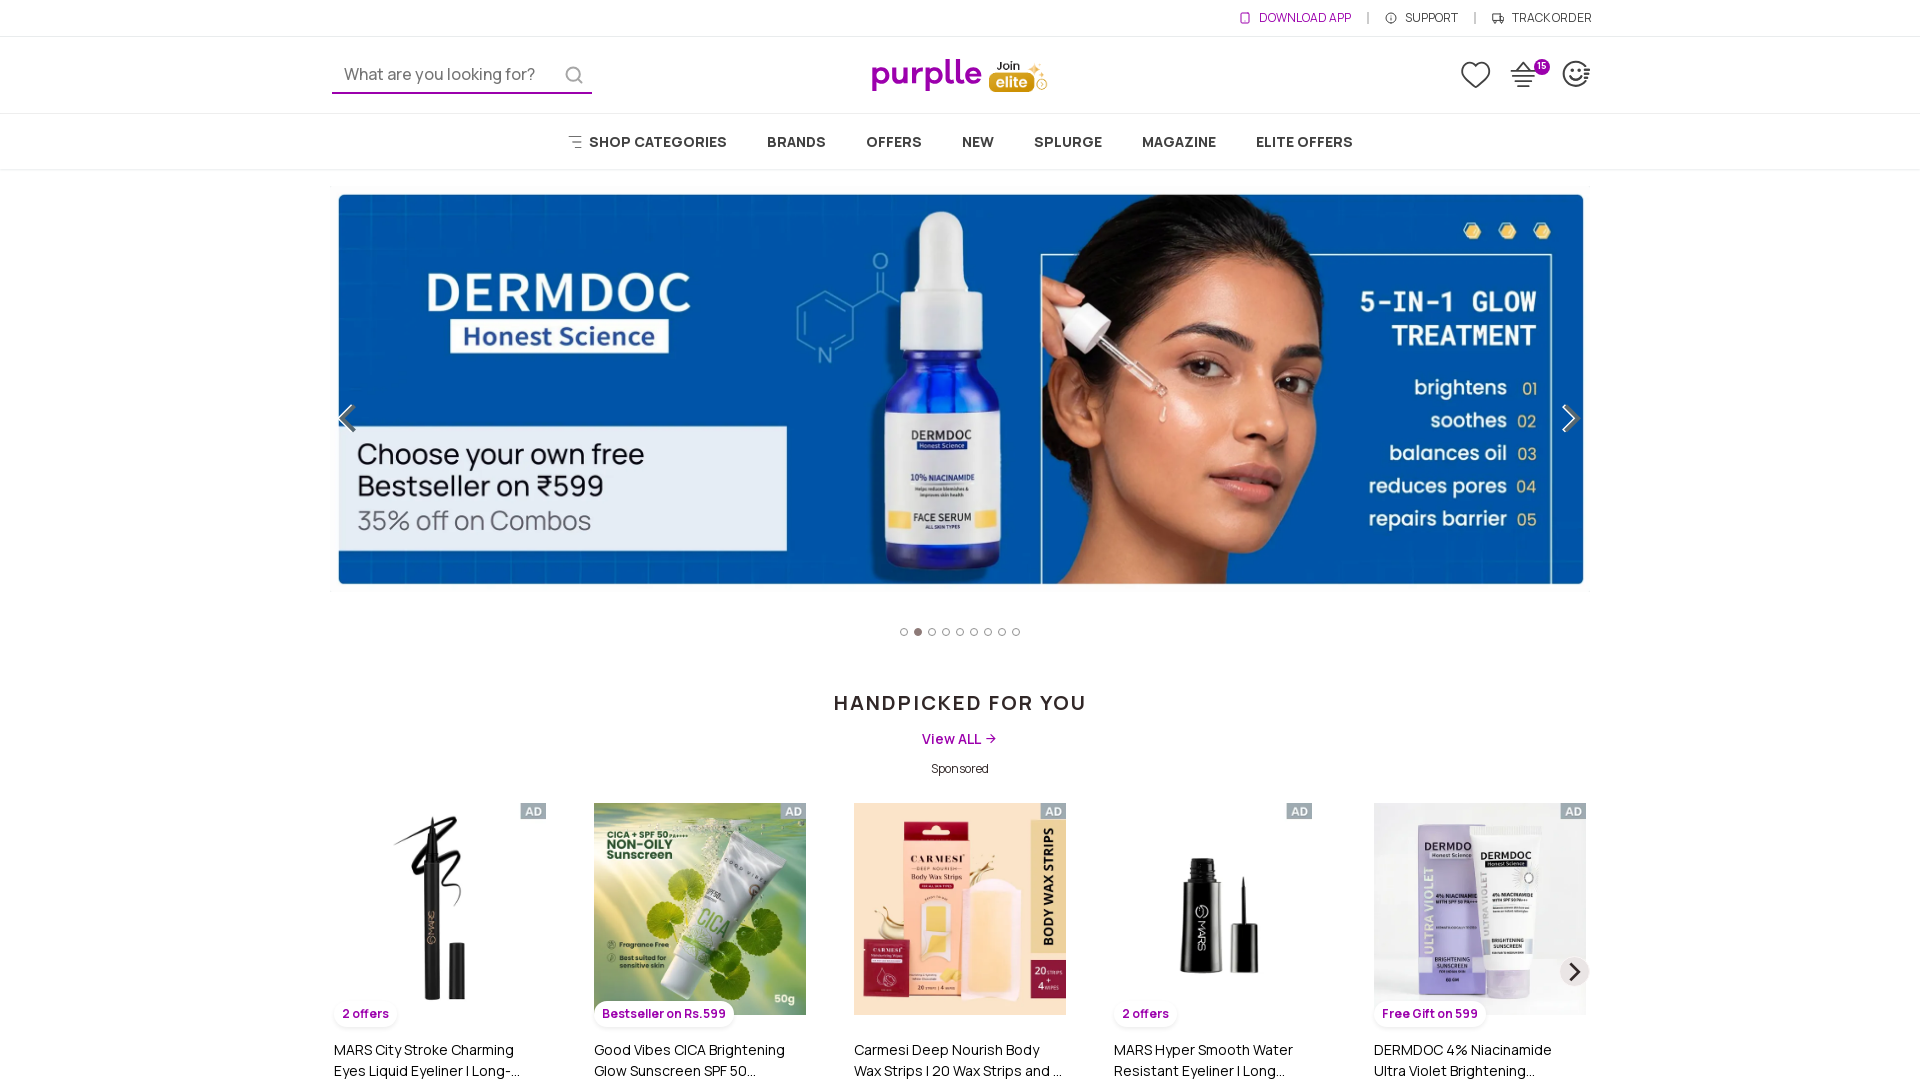

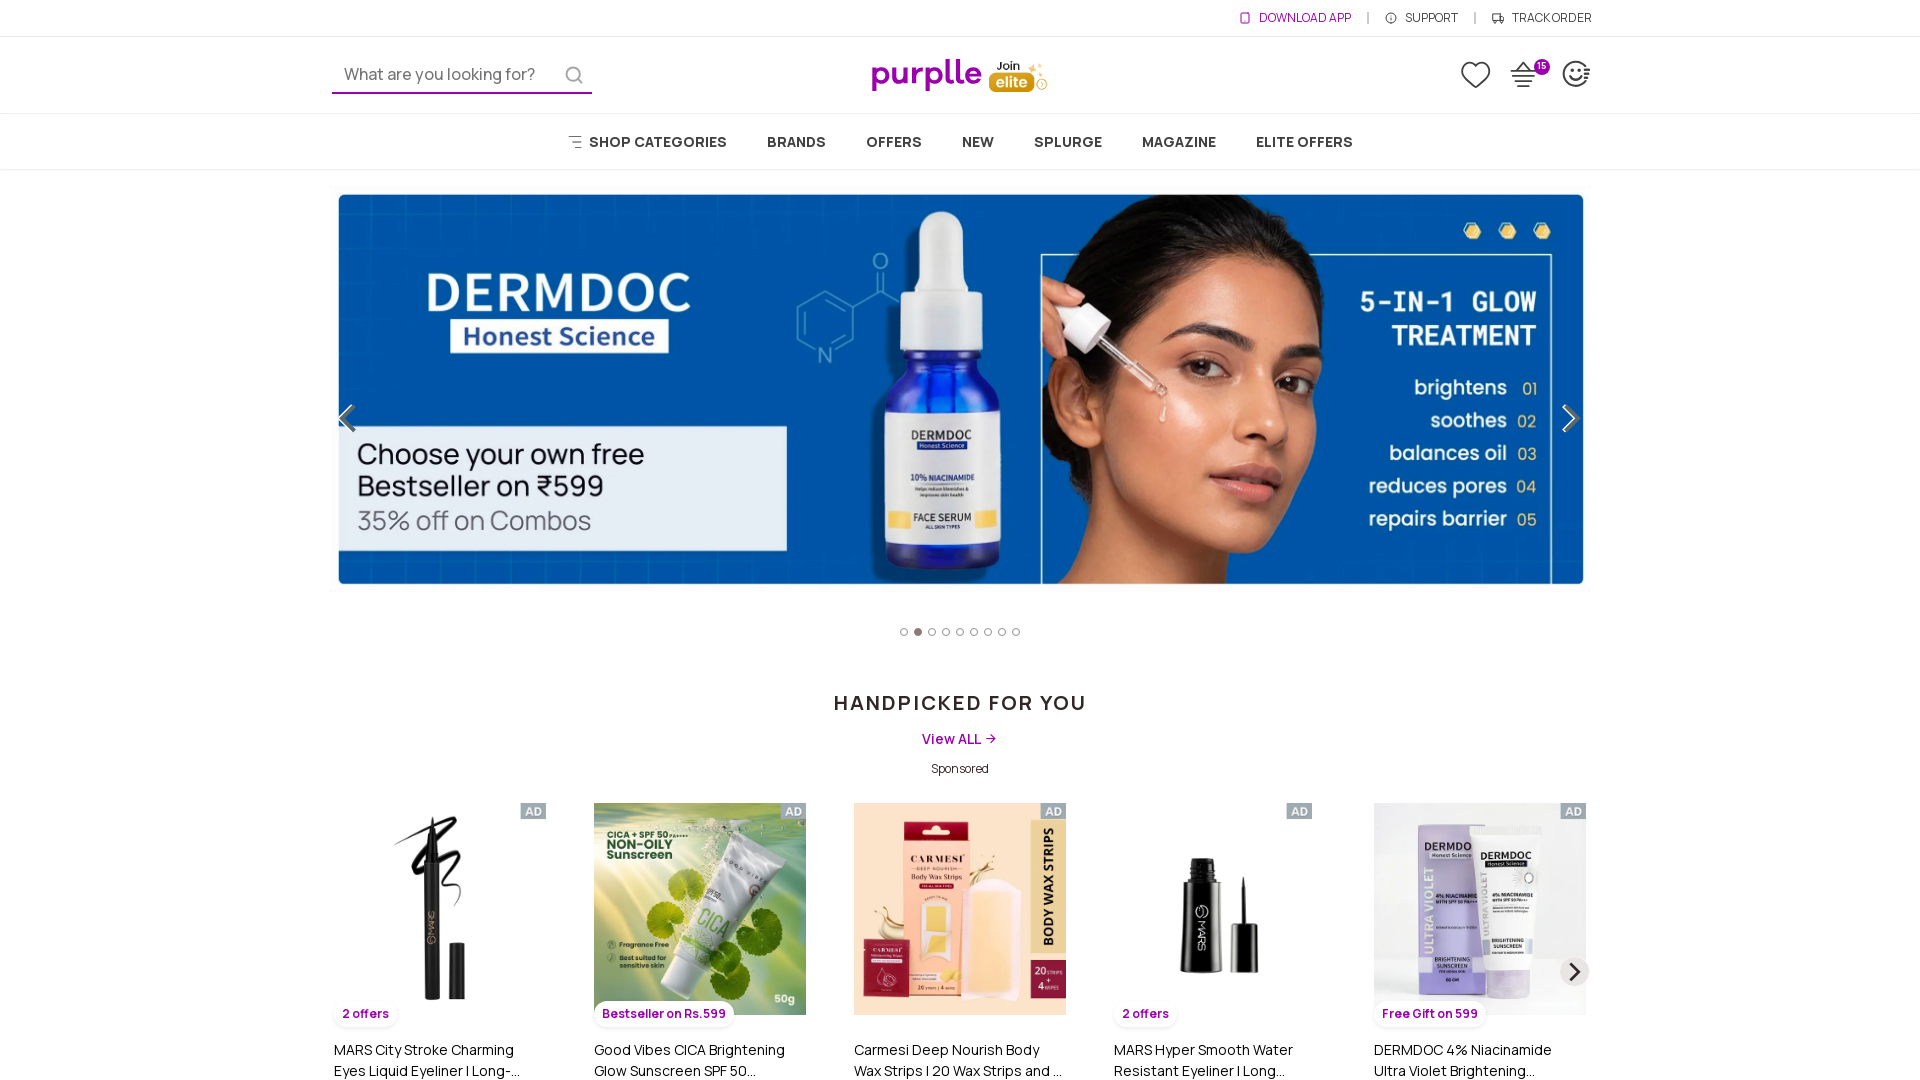